Tests the Elements section by clicking on it, navigating to Text Box, and filling out the form with user details including name, email, and addresses

Starting URL: https://demoqa.com

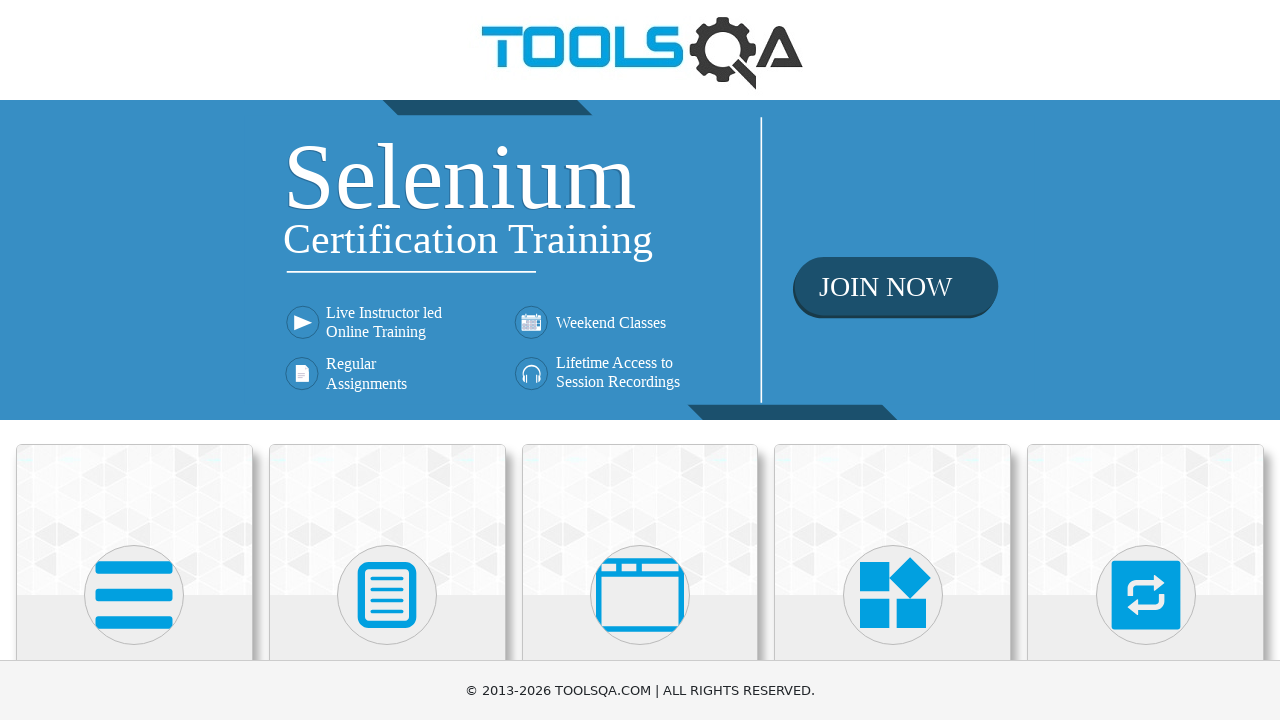

Clicked on Elements section at (134, 360) on xpath=//div[@class='card-body']//h5[text()='Elements']
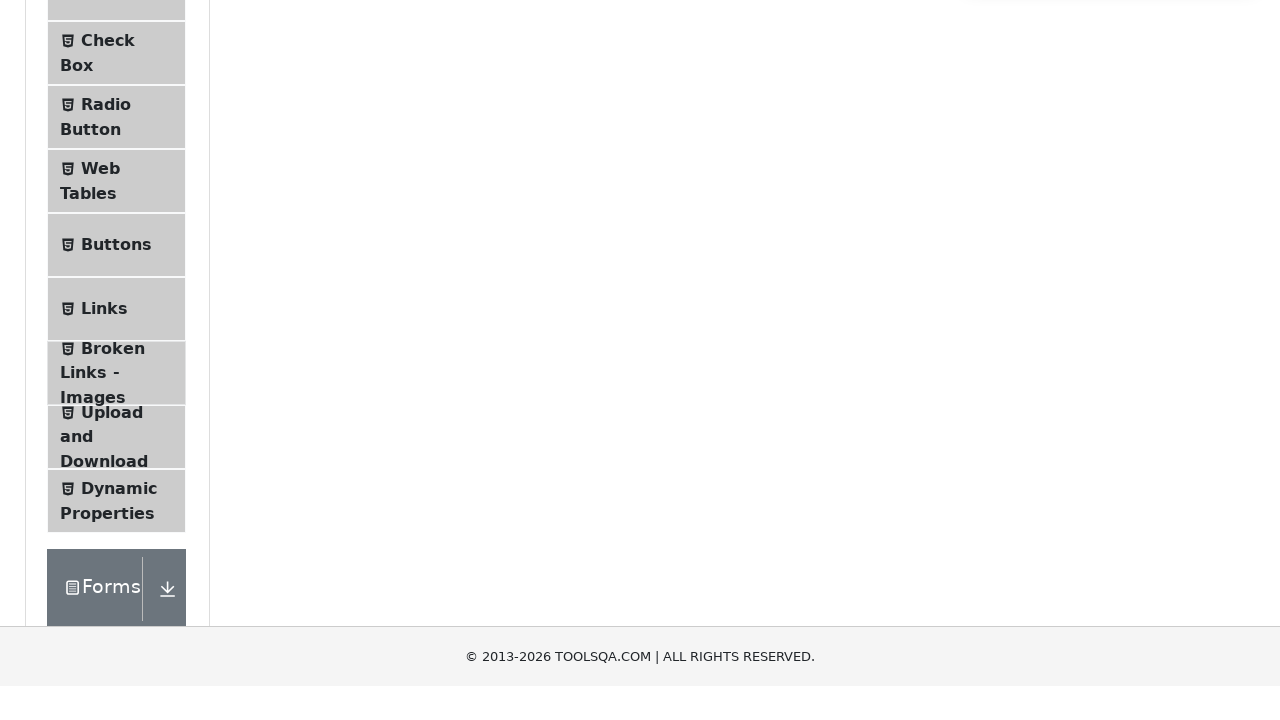

Clicked on Text Box menu item at (119, 261) on xpath=//span[text()='Text Box']
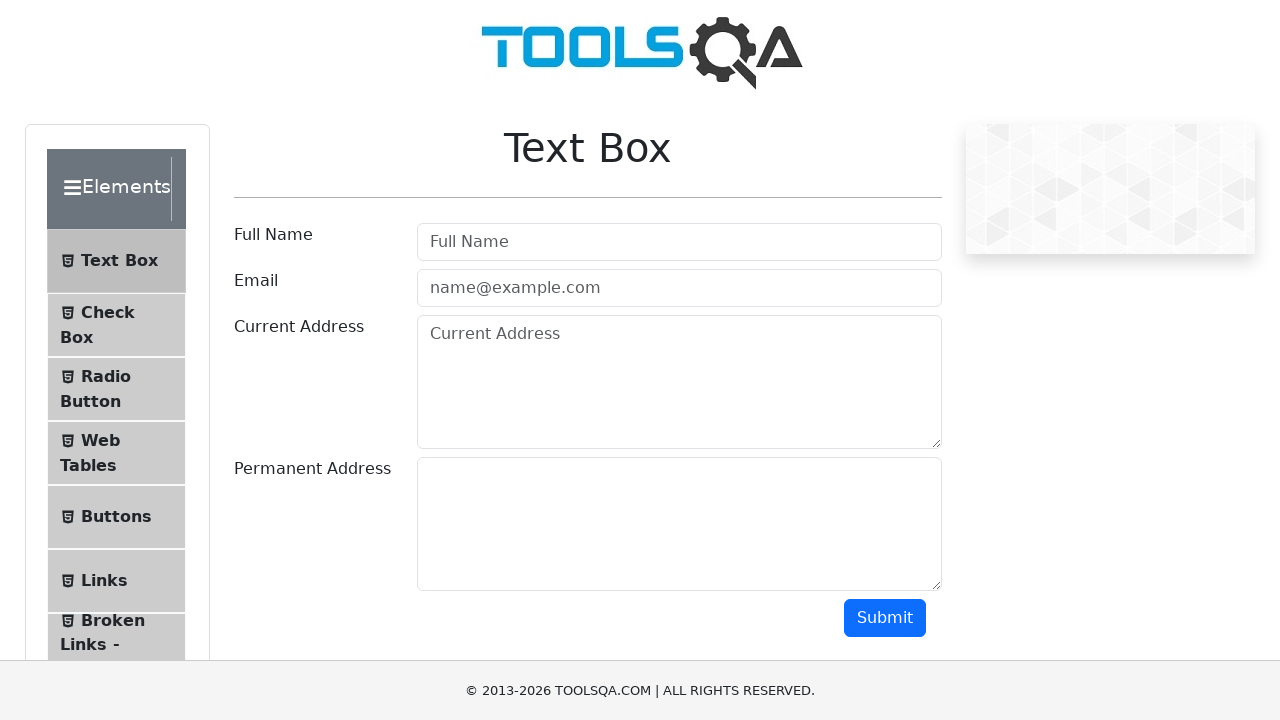

Filled in name field with 'Evangelion!' on #userName
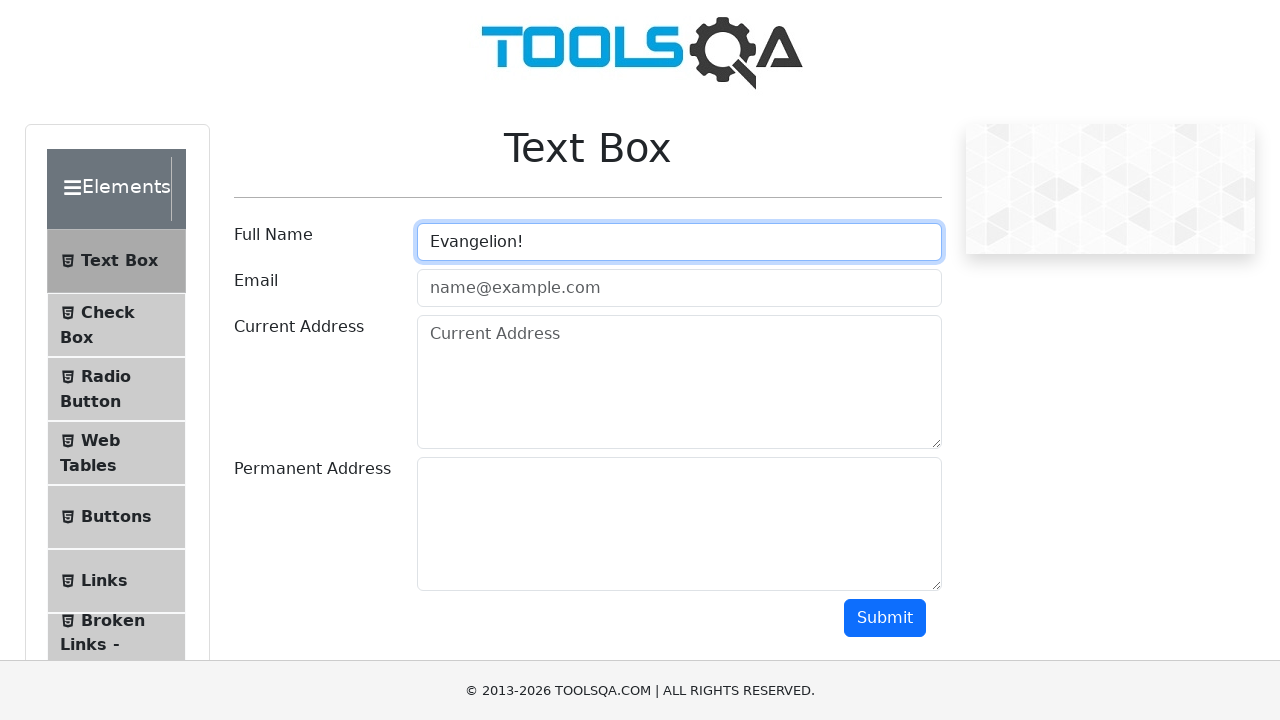

Filled in email field with 'jora@mail.com' on #userEmail
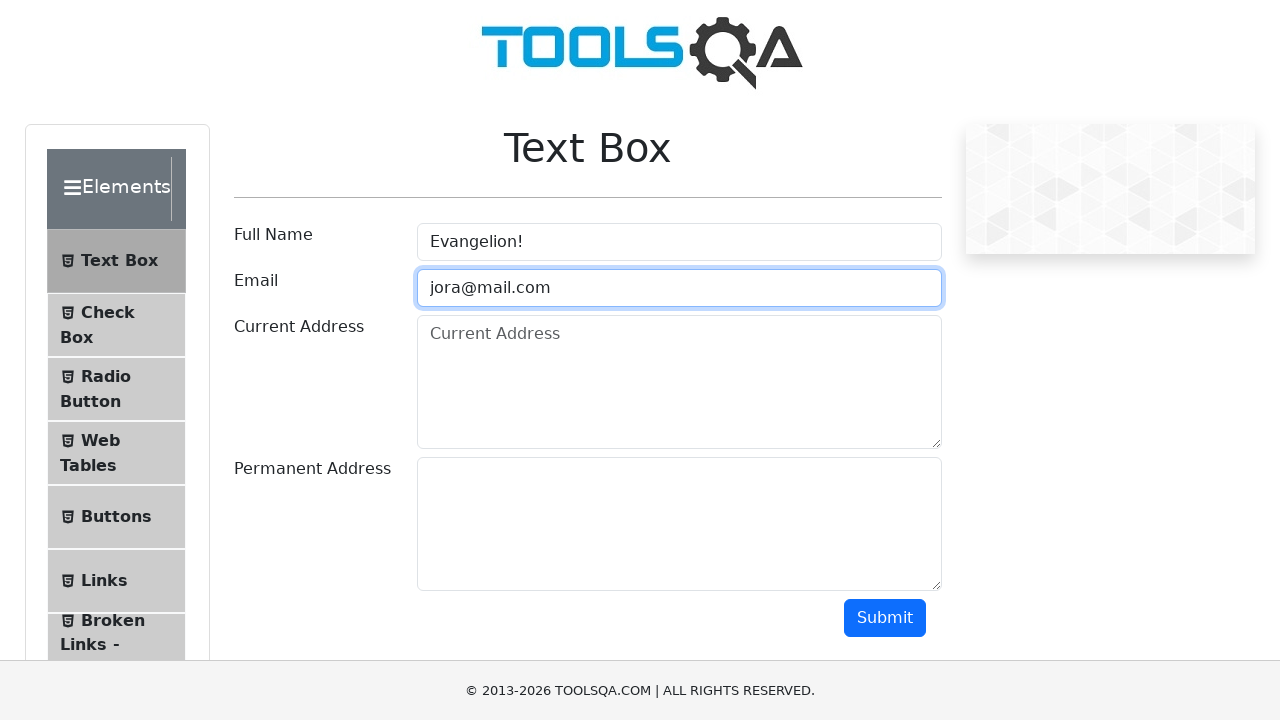

Filled in current address field with 'Groove street' on #currentAddress
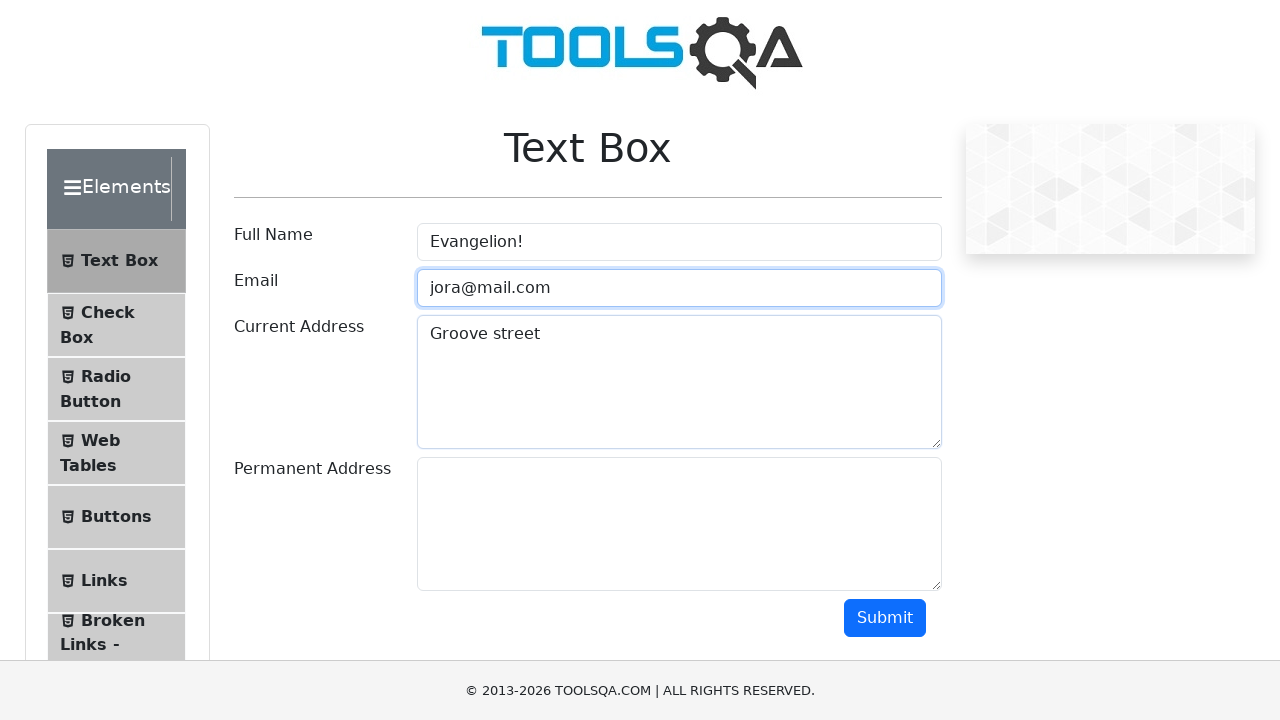

Filled in permanent address field with 'Groove street 69 state' on #permanentAddress
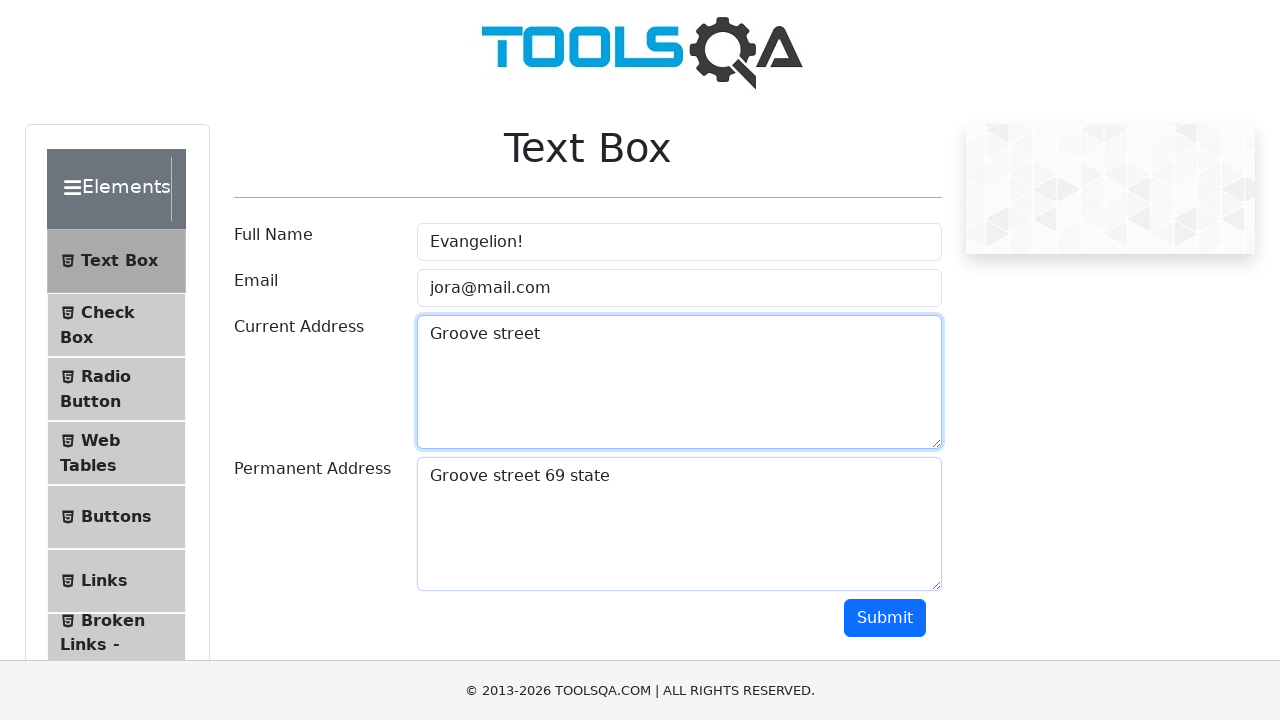

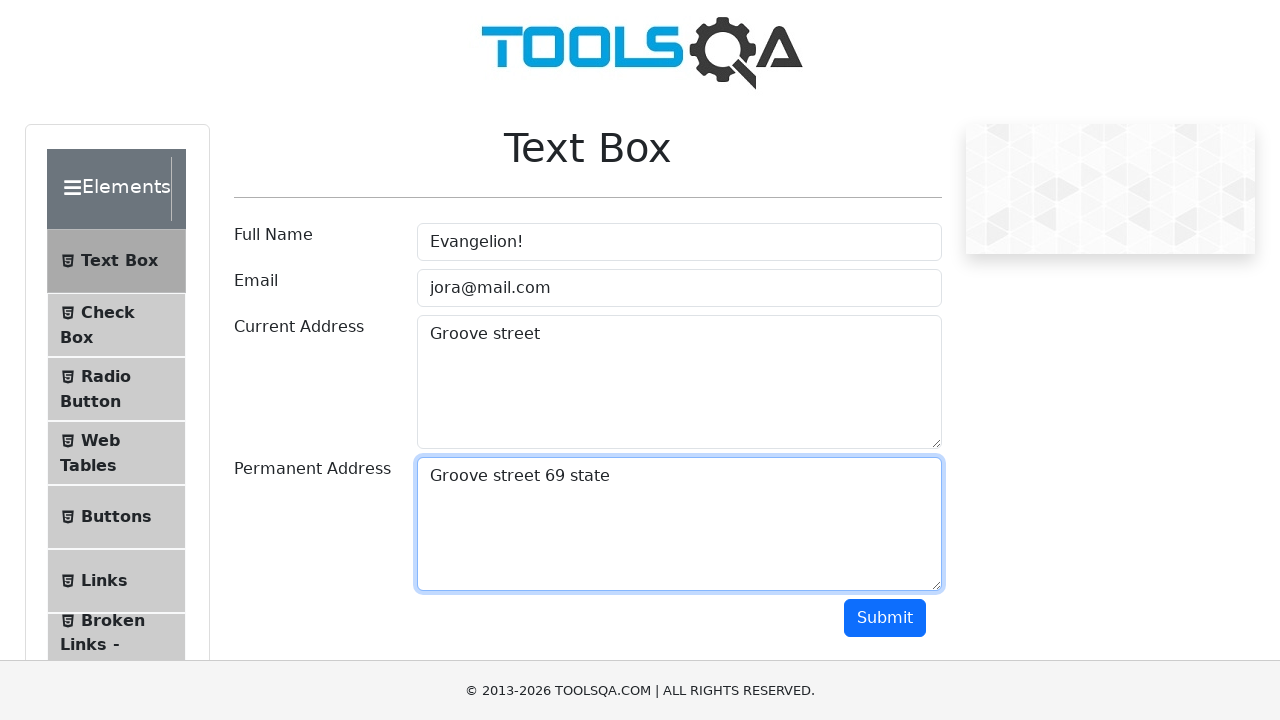